Navigates to Mars news site and waits for news content to load, verifying the page displays news articles

Starting URL: https://data-class-mars.s3.amazonaws.com/Mars/index.html

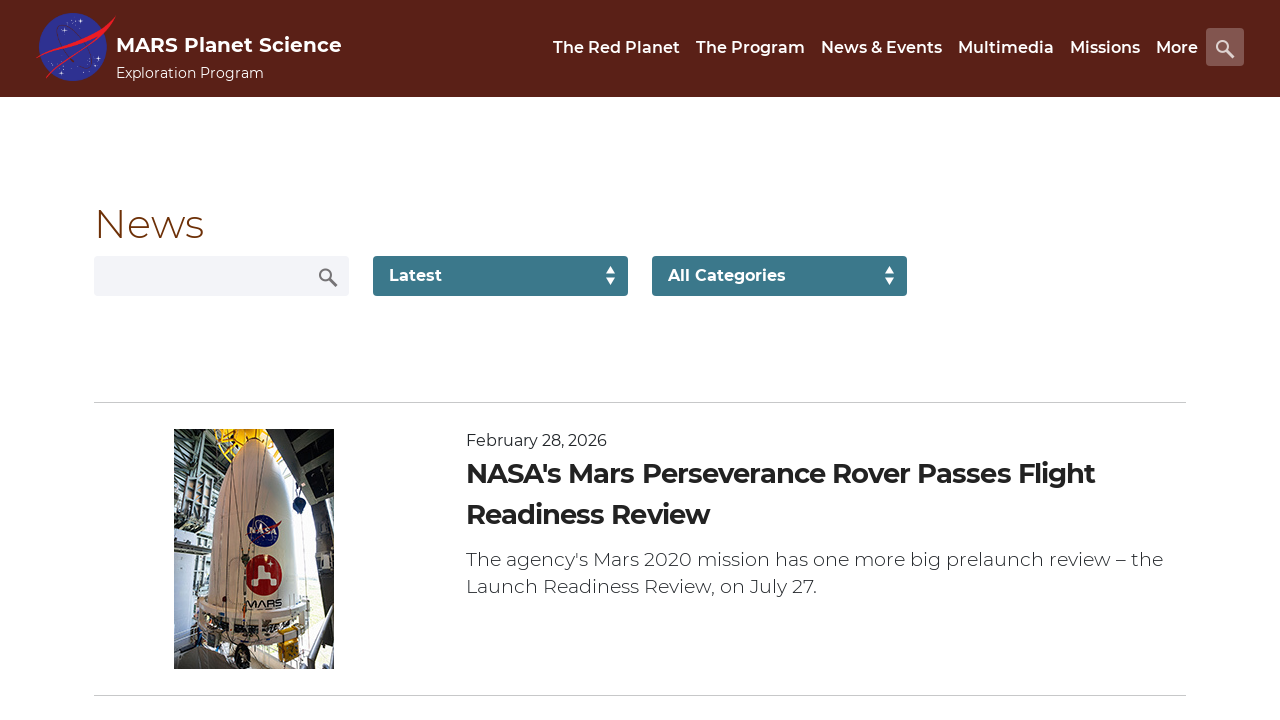

Navigated to Mars news site
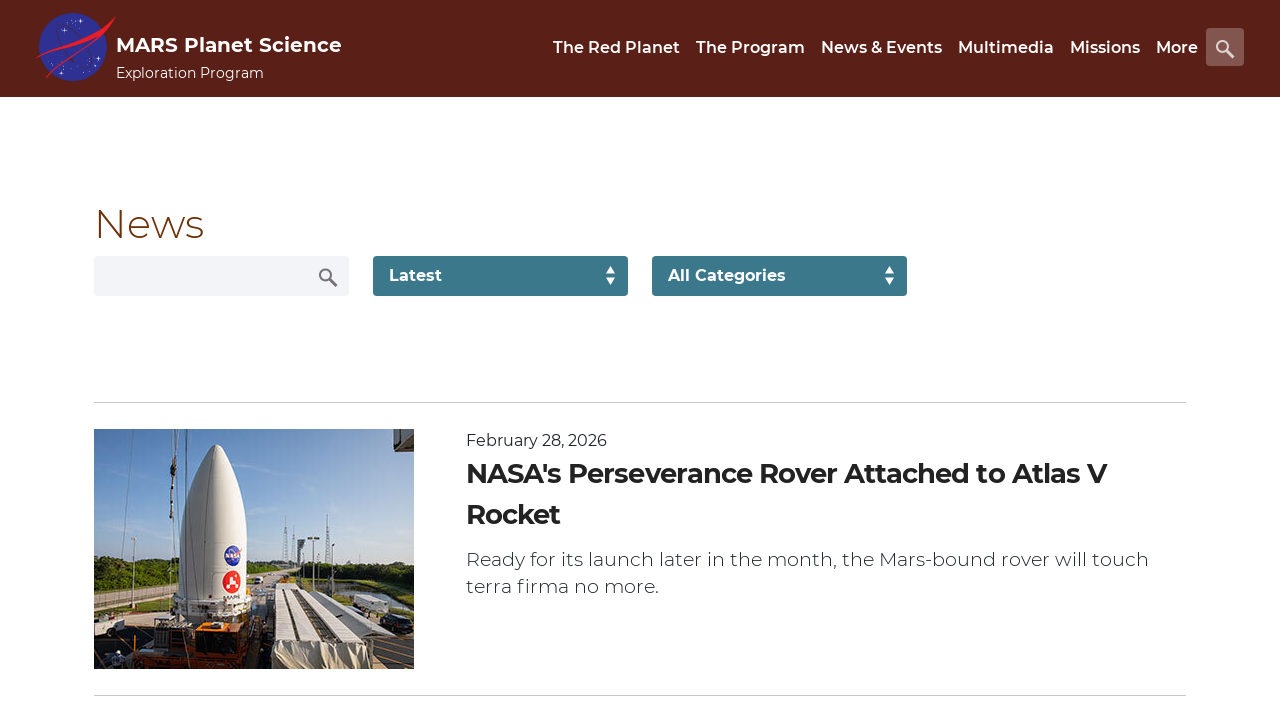

News content container loaded
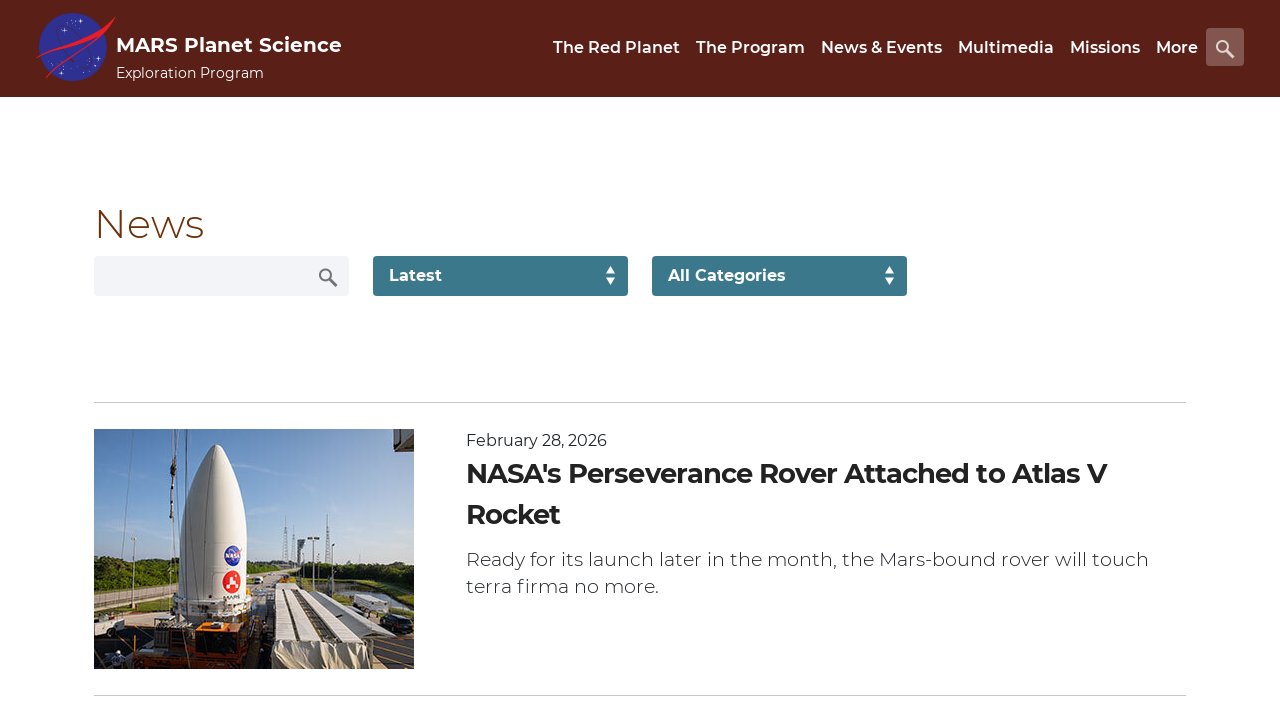

News article titles are visible
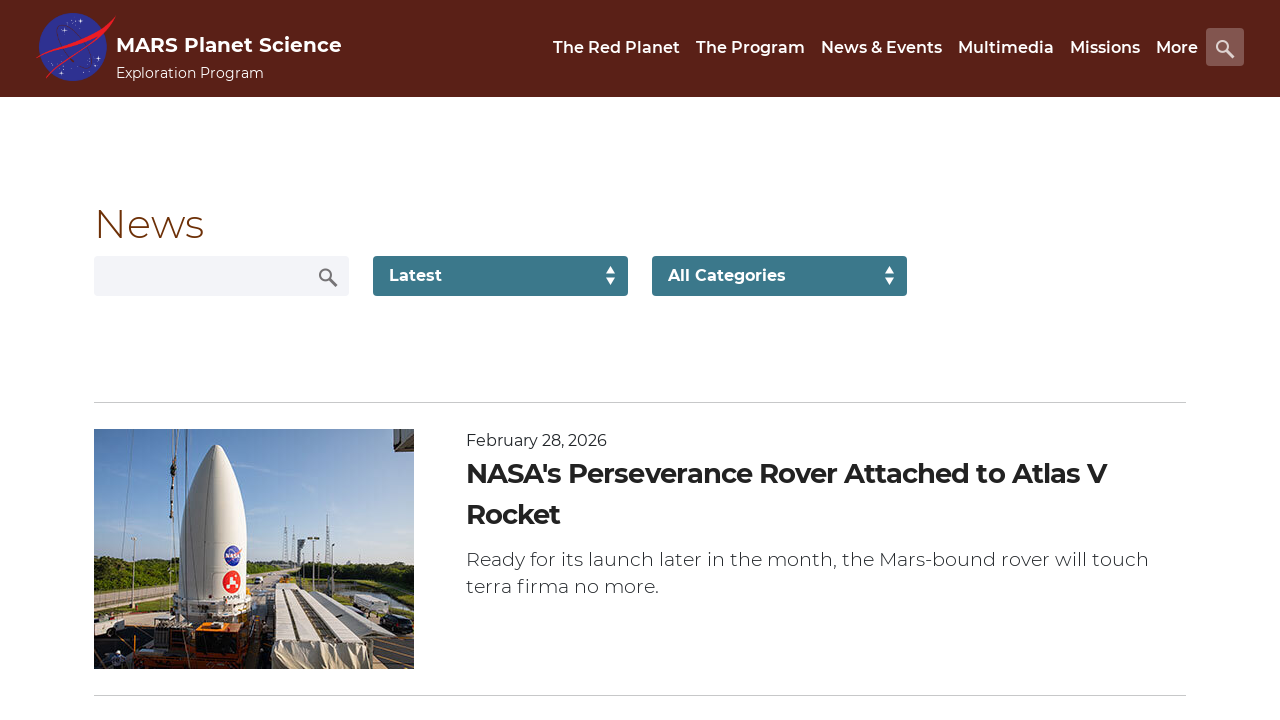

News article summaries are visible
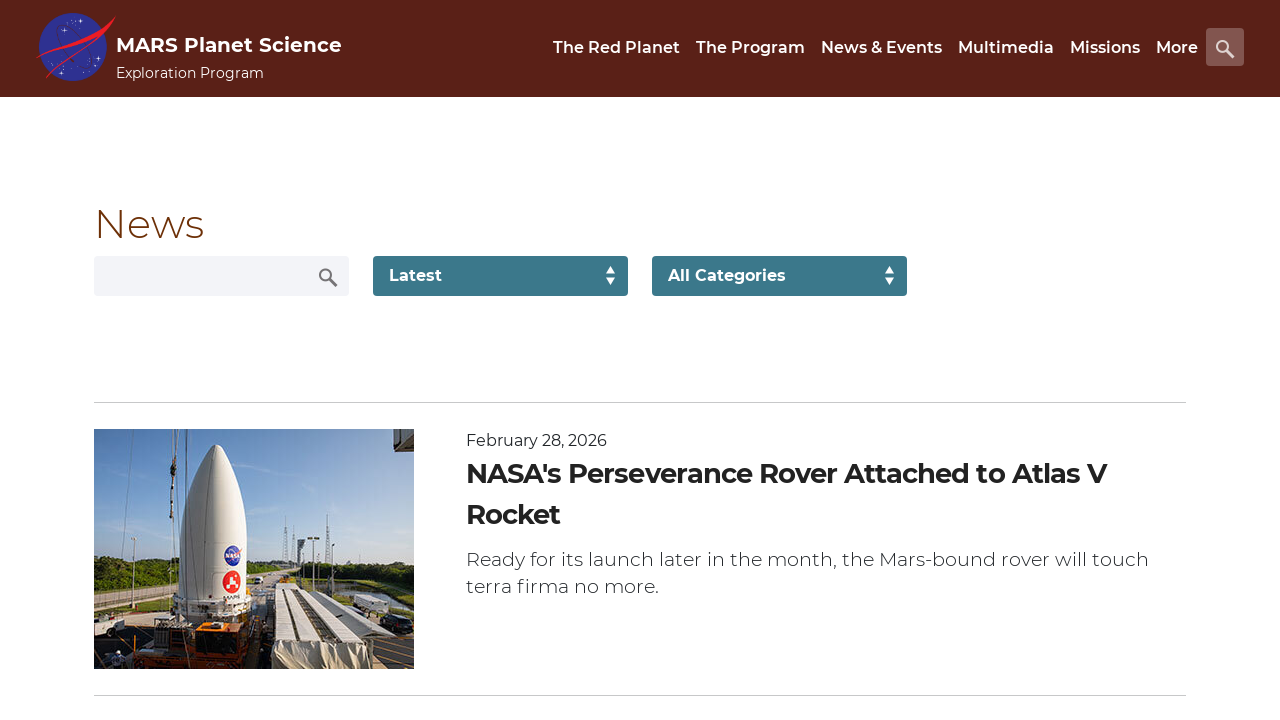

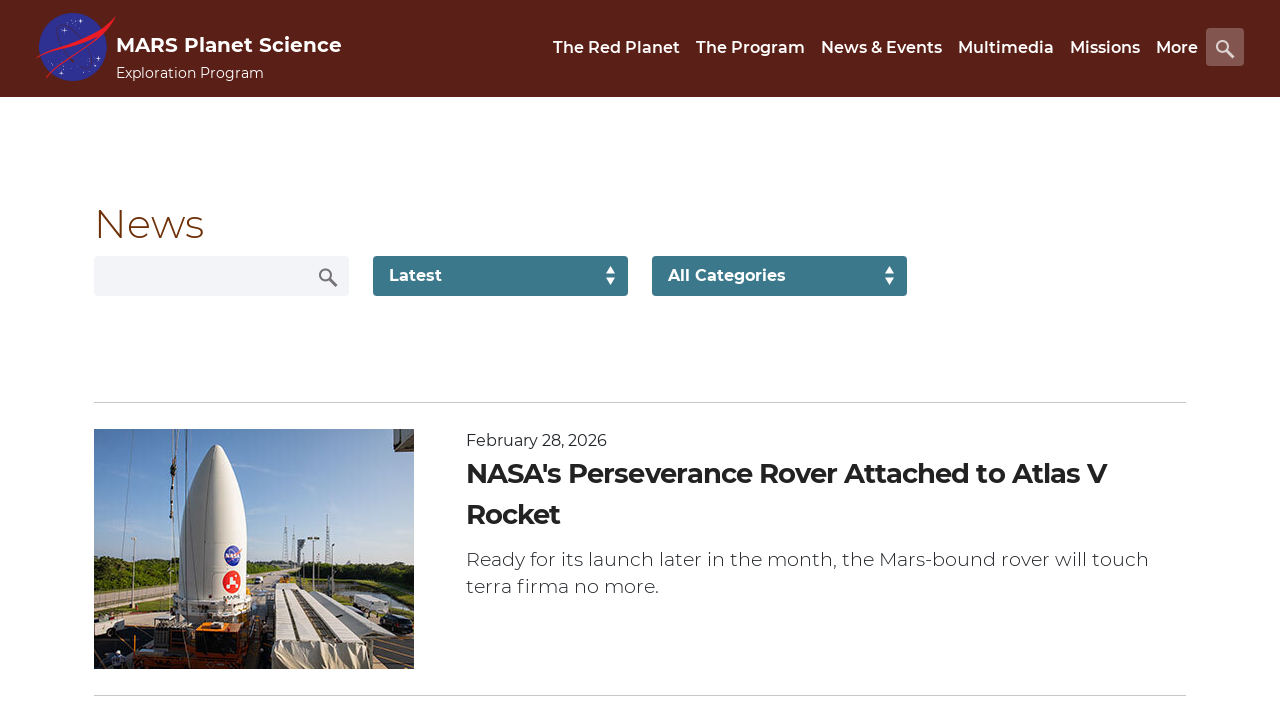